Tests navigation to the admission menu and post graduate programs page, then scrolls to the bottom of the page

Starting URL: https://www.kletech.ac.in/

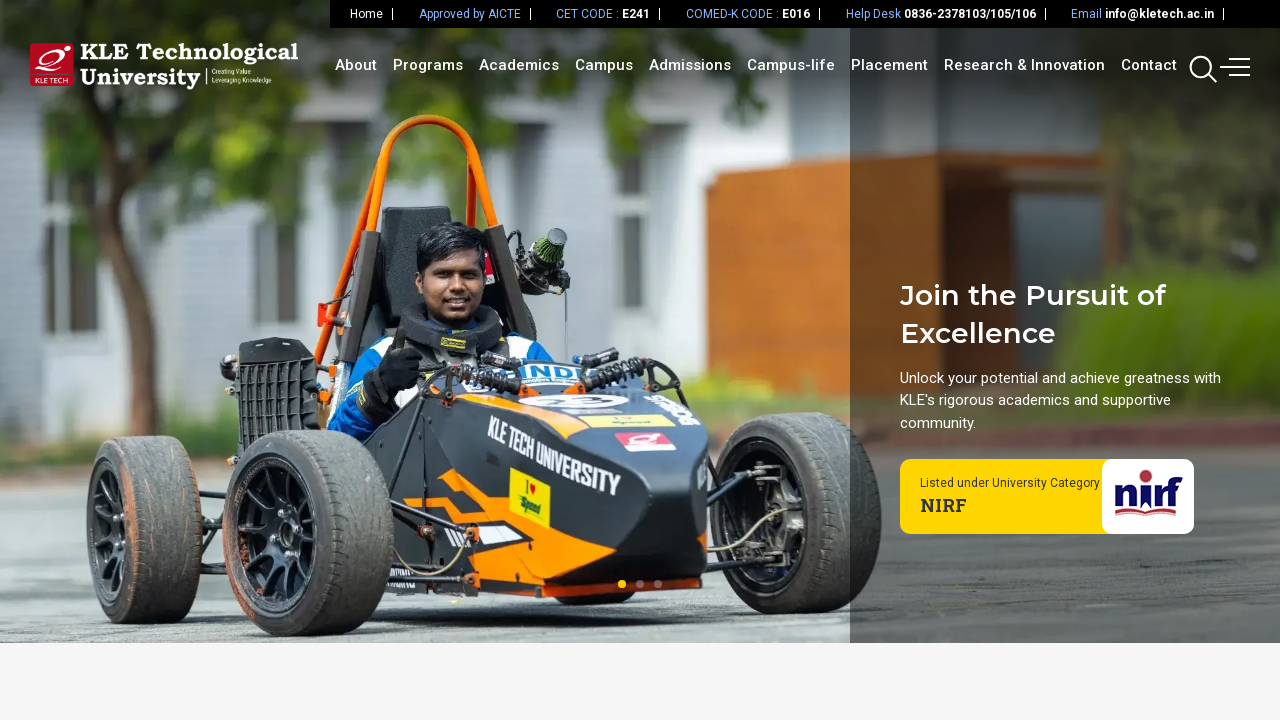

Clicked on ADMISSION link at (690, 65) on text=ADMISSION
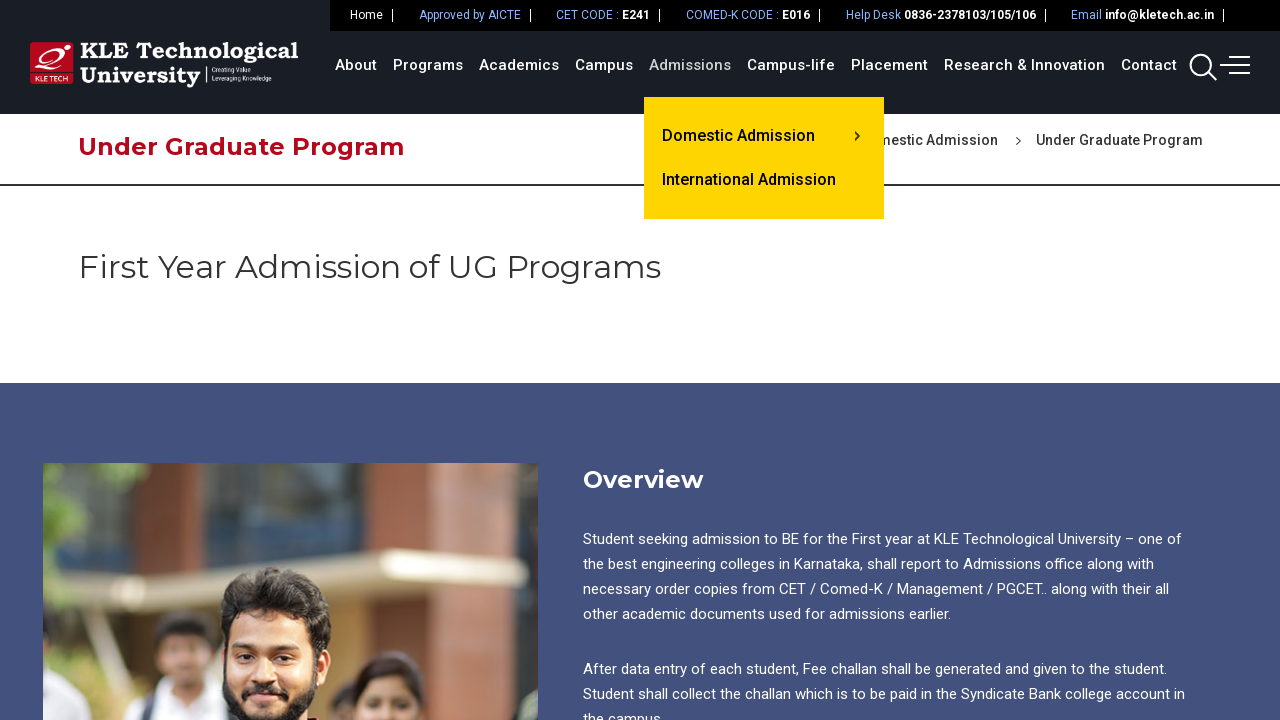

Navigated to post graduate programs admission page
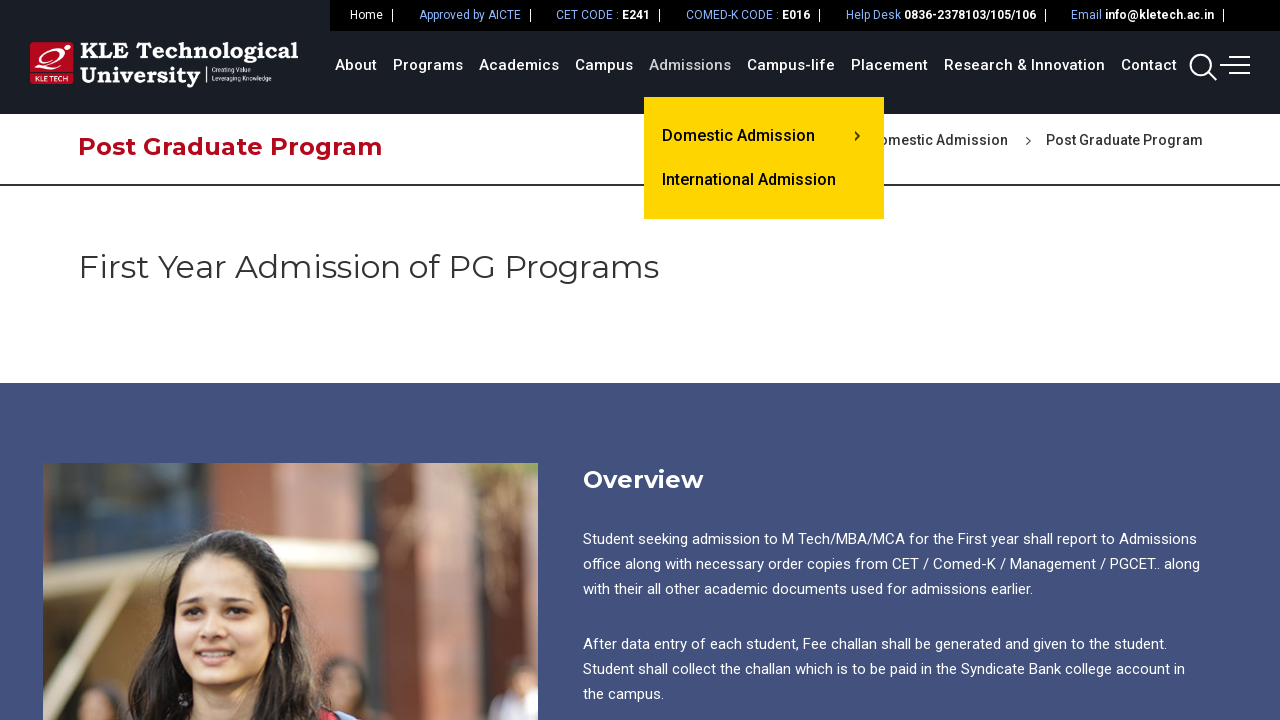

Scrolled to bottom of page
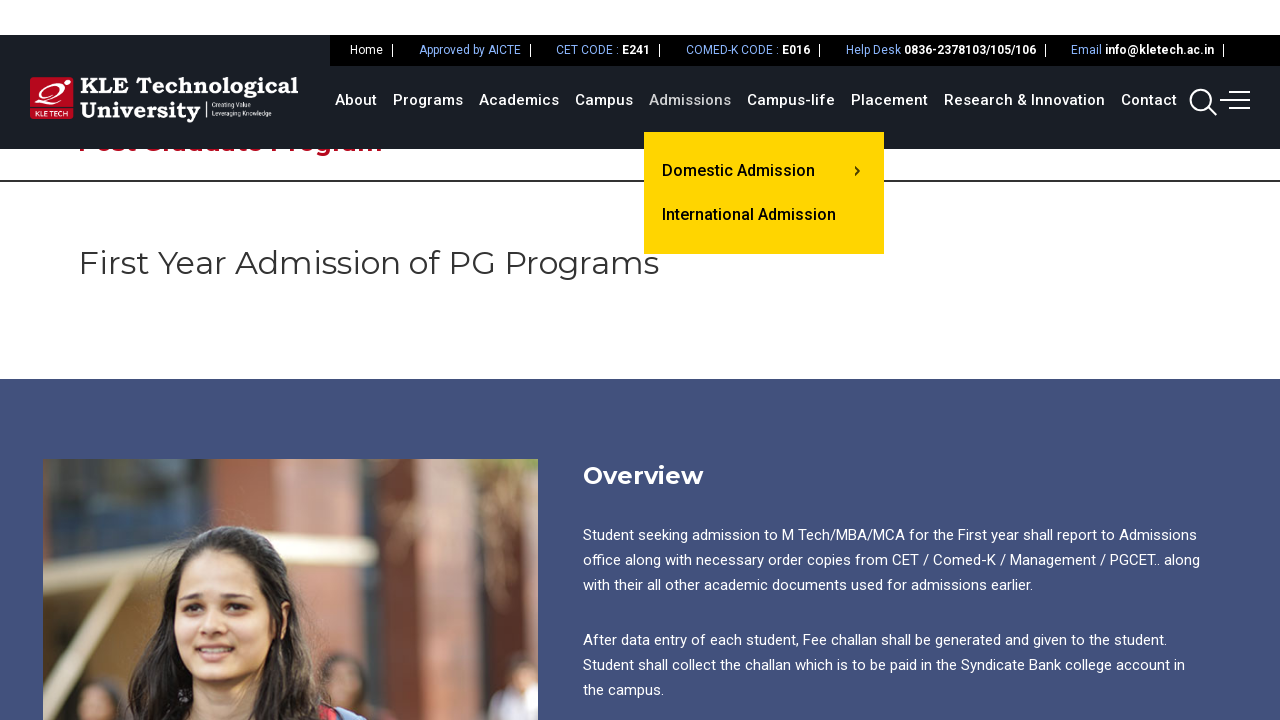

Waited for content to load (1000ms)
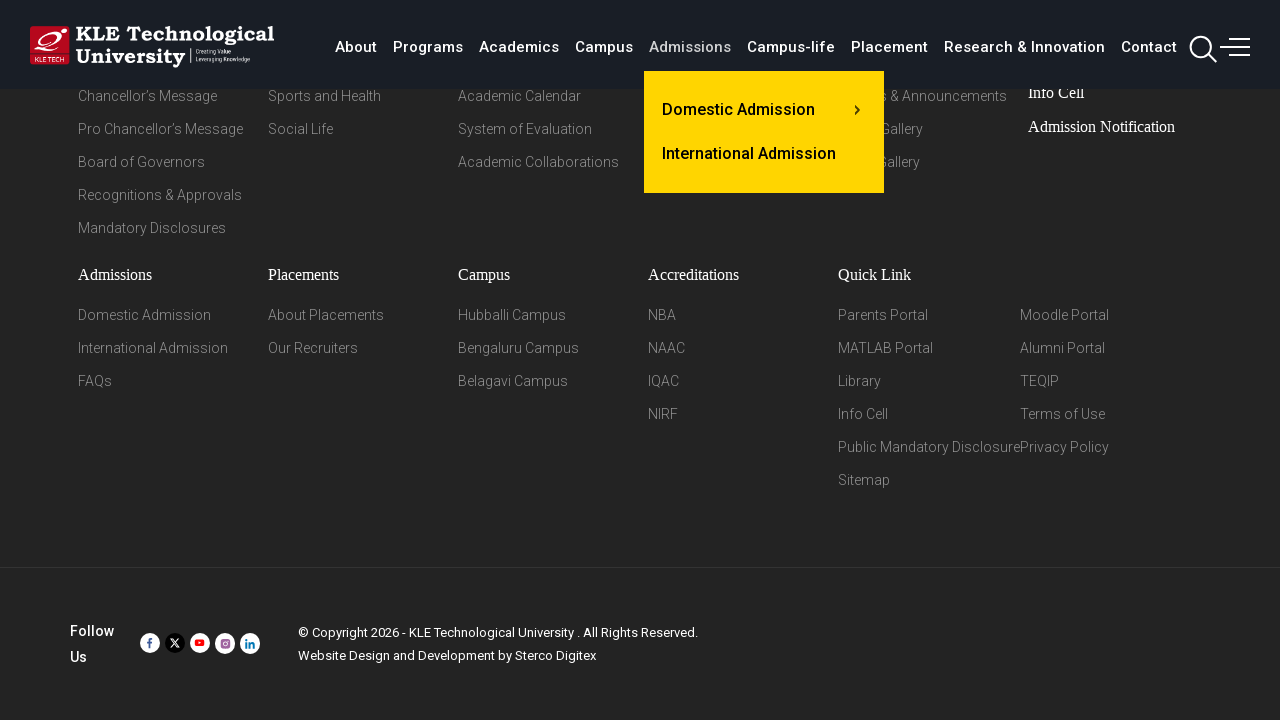

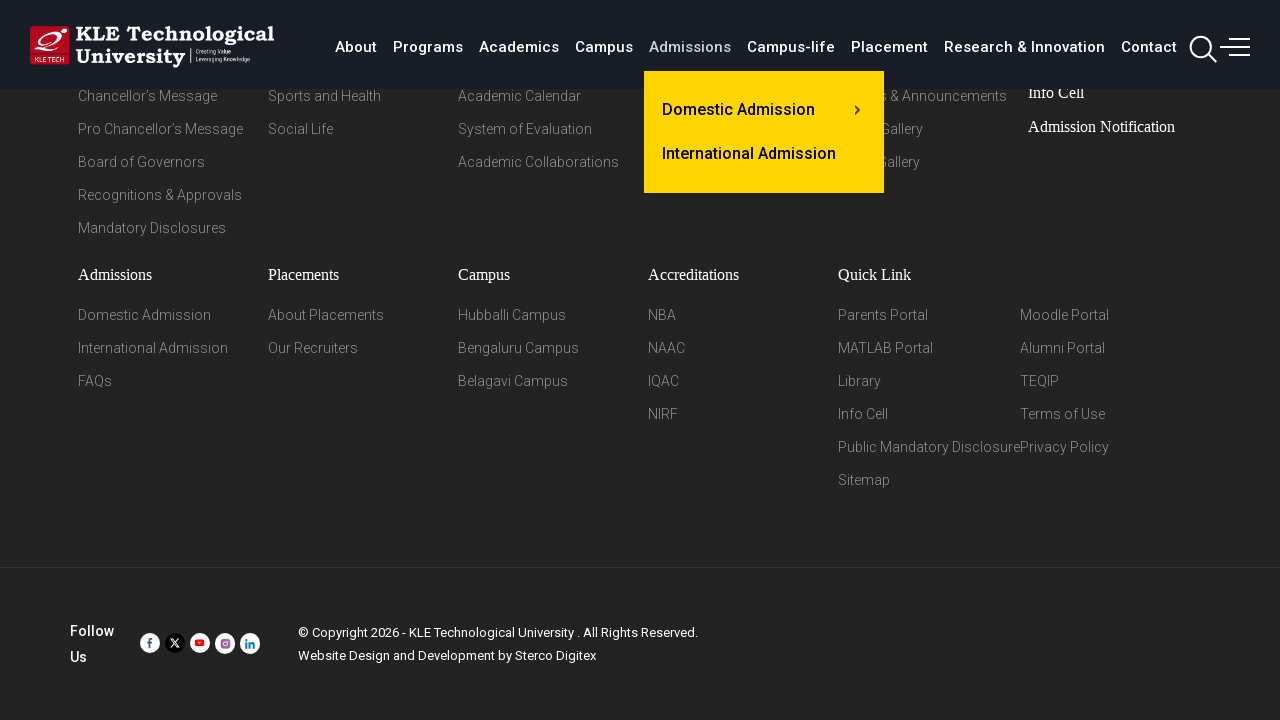